Tests mouse release action after performing click-and-hold and move operations during drag

Starting URL: https://crossbrowsertesting.github.io/drag-and-drop

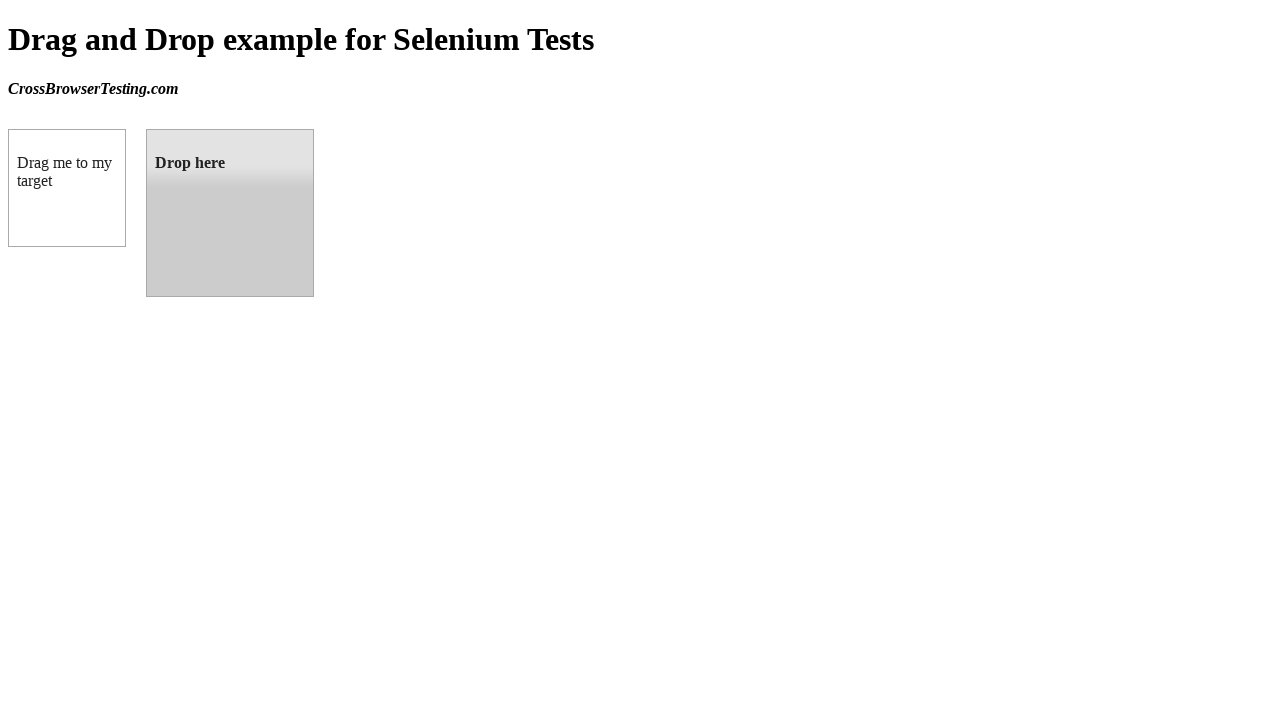

Located source element (draggable box)
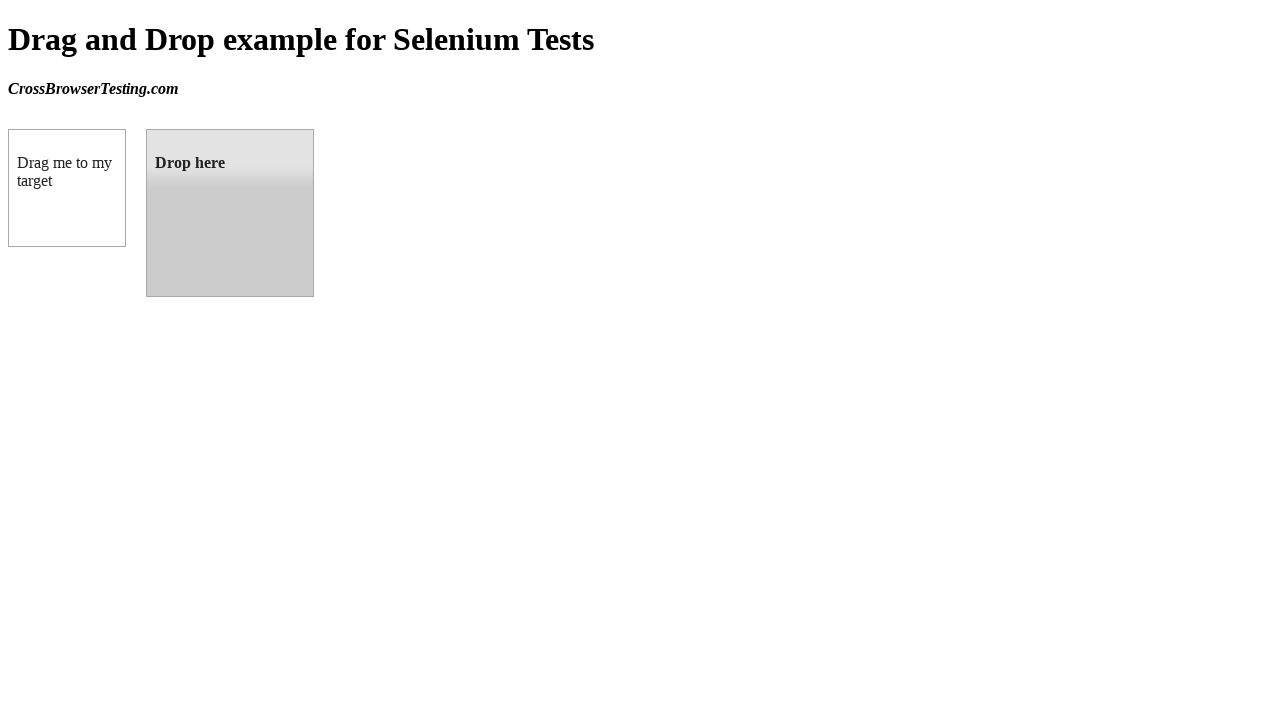

Located target element (droppable box)
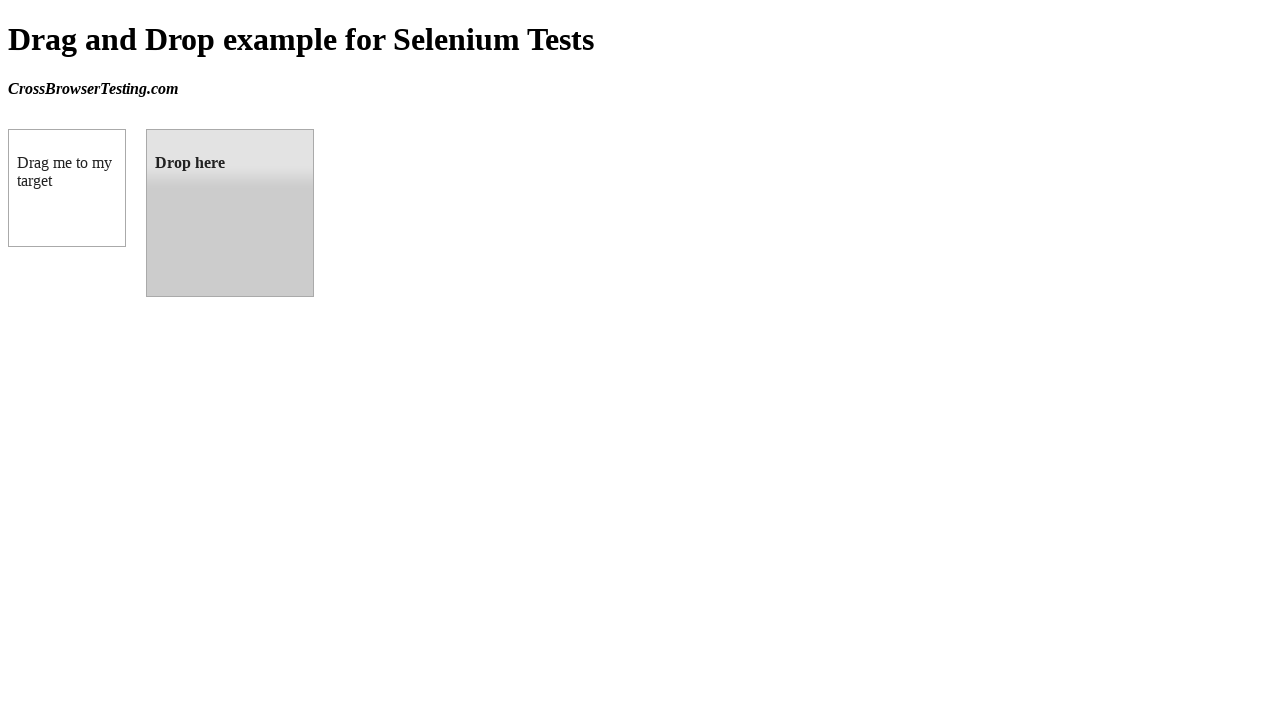

Retrieved bounding box of source element
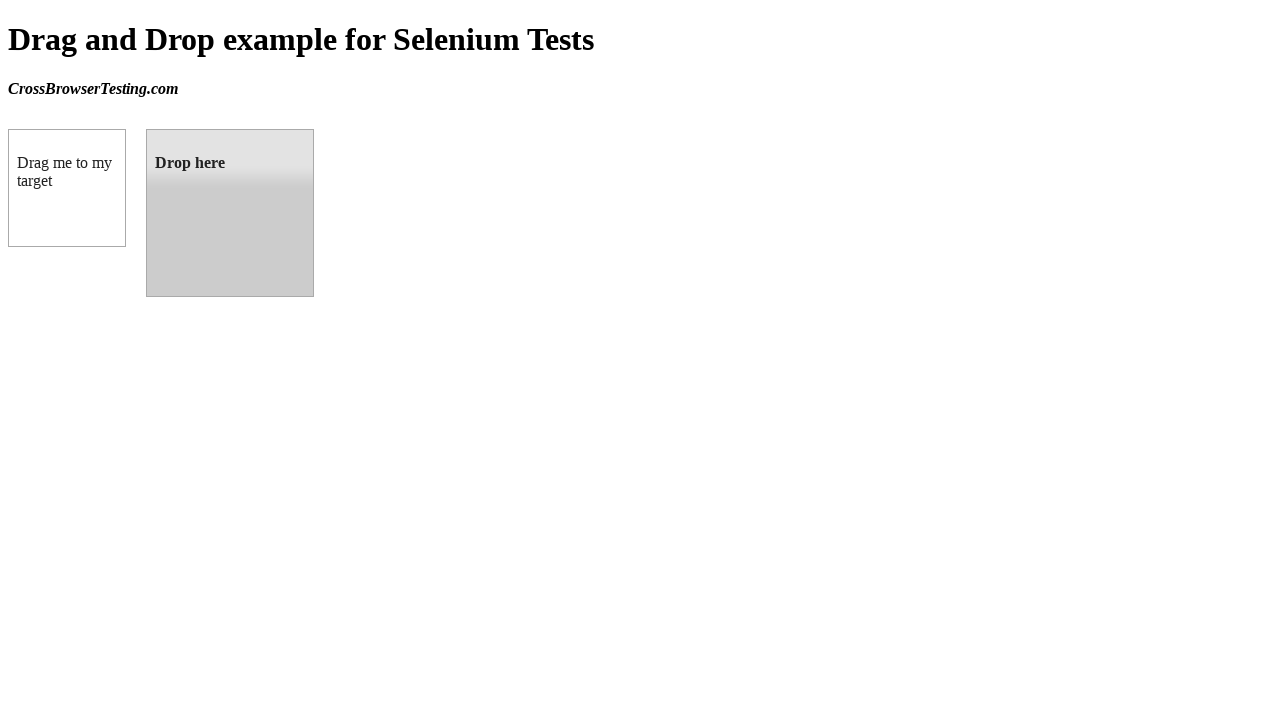

Retrieved bounding box of target element
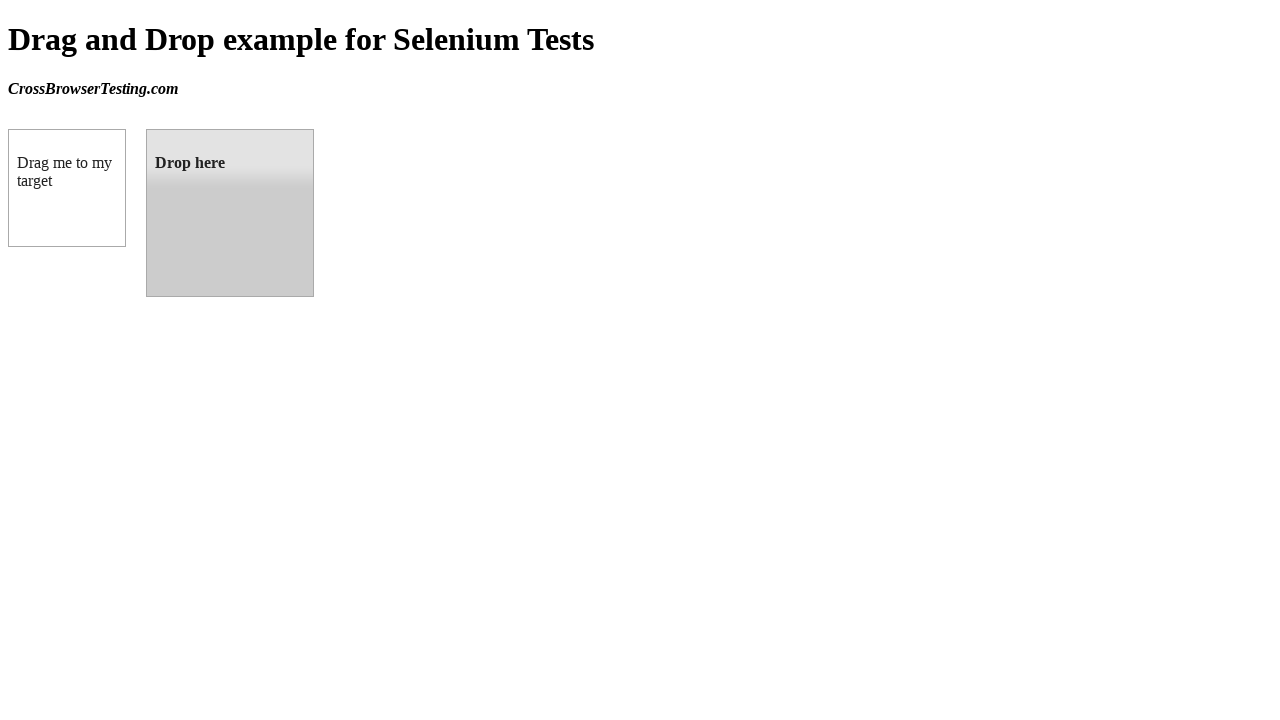

Moved mouse to center of source element at (67, 188)
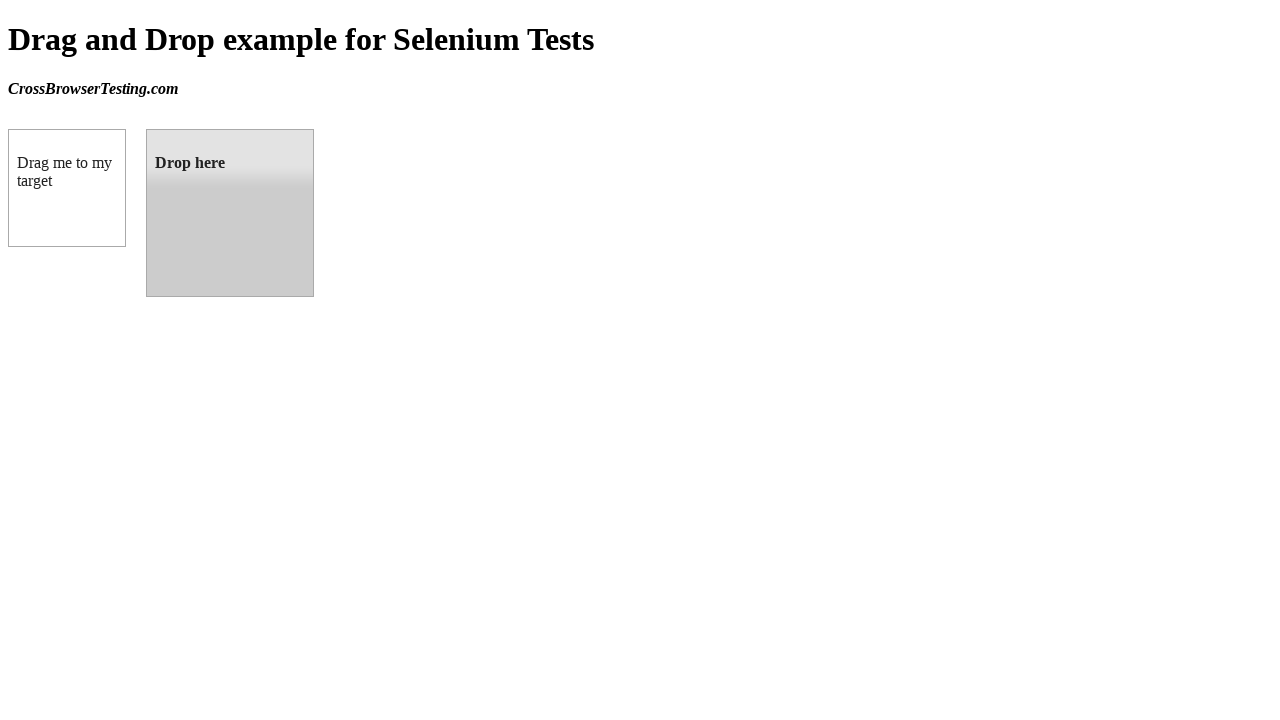

Performed mouse down (click and hold) on source element at (67, 188)
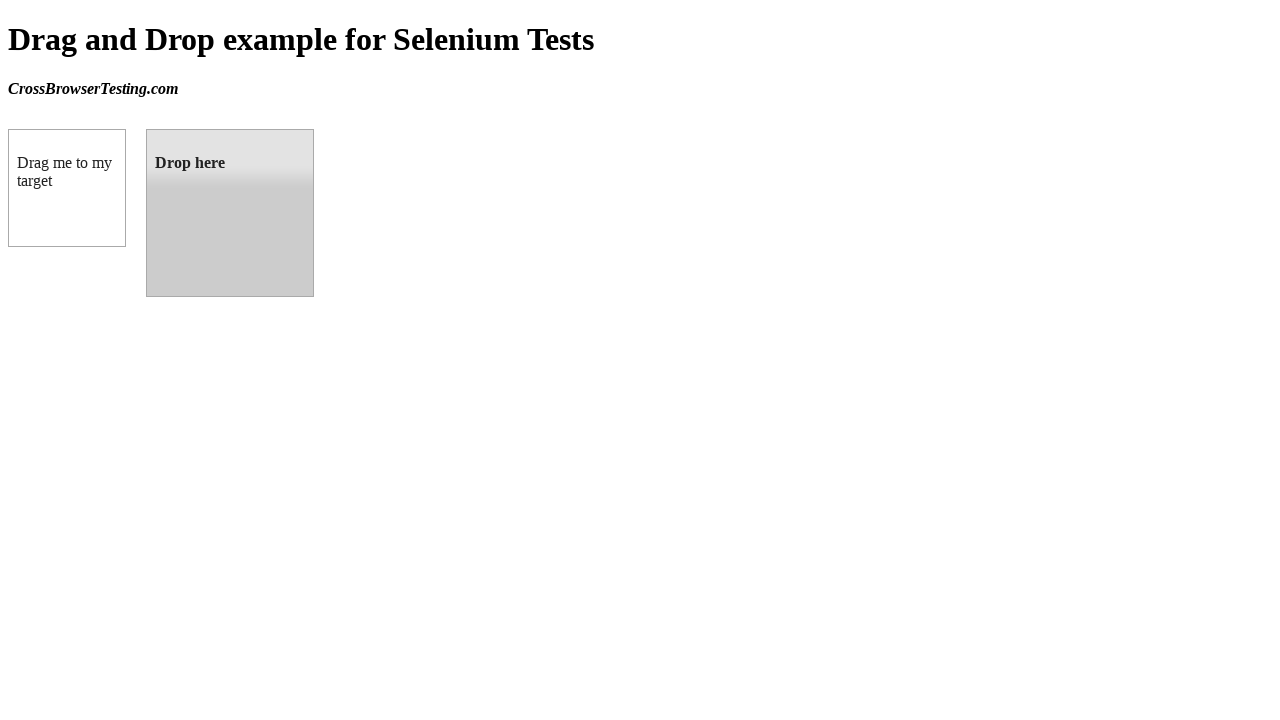

Moved mouse to center of target element while holding at (230, 213)
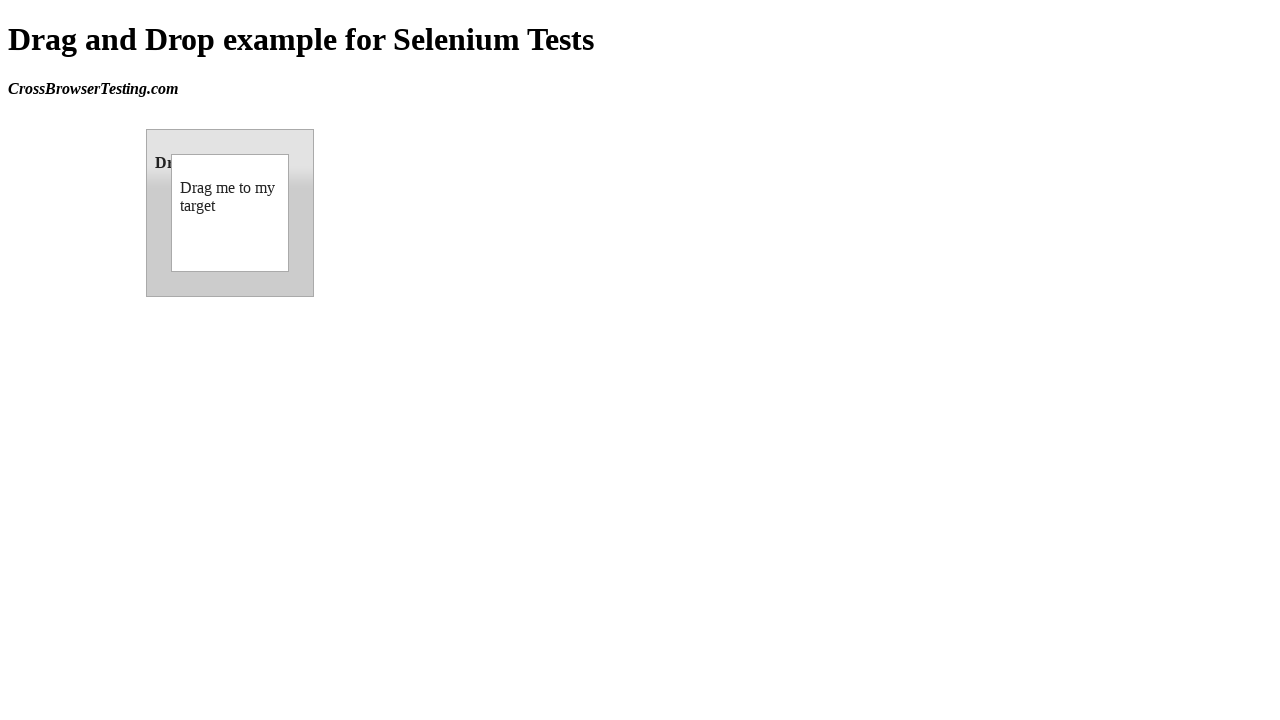

Released mouse button to complete drag and drop at (230, 213)
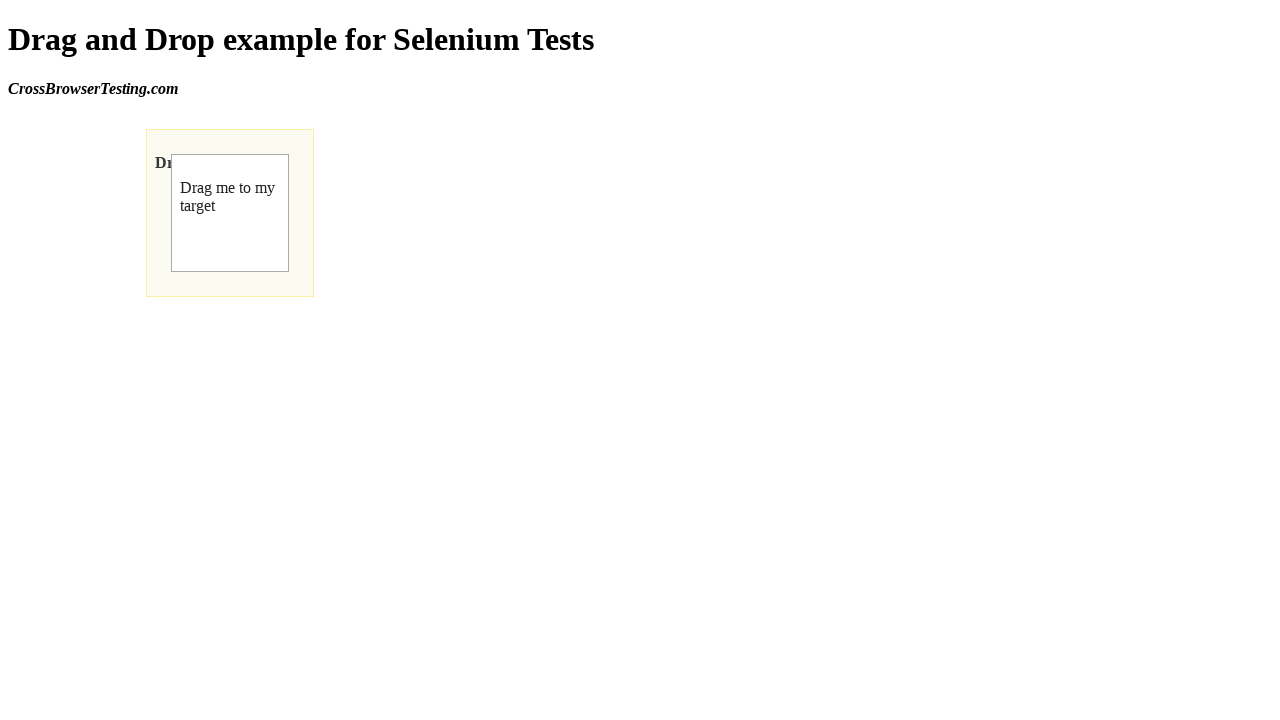

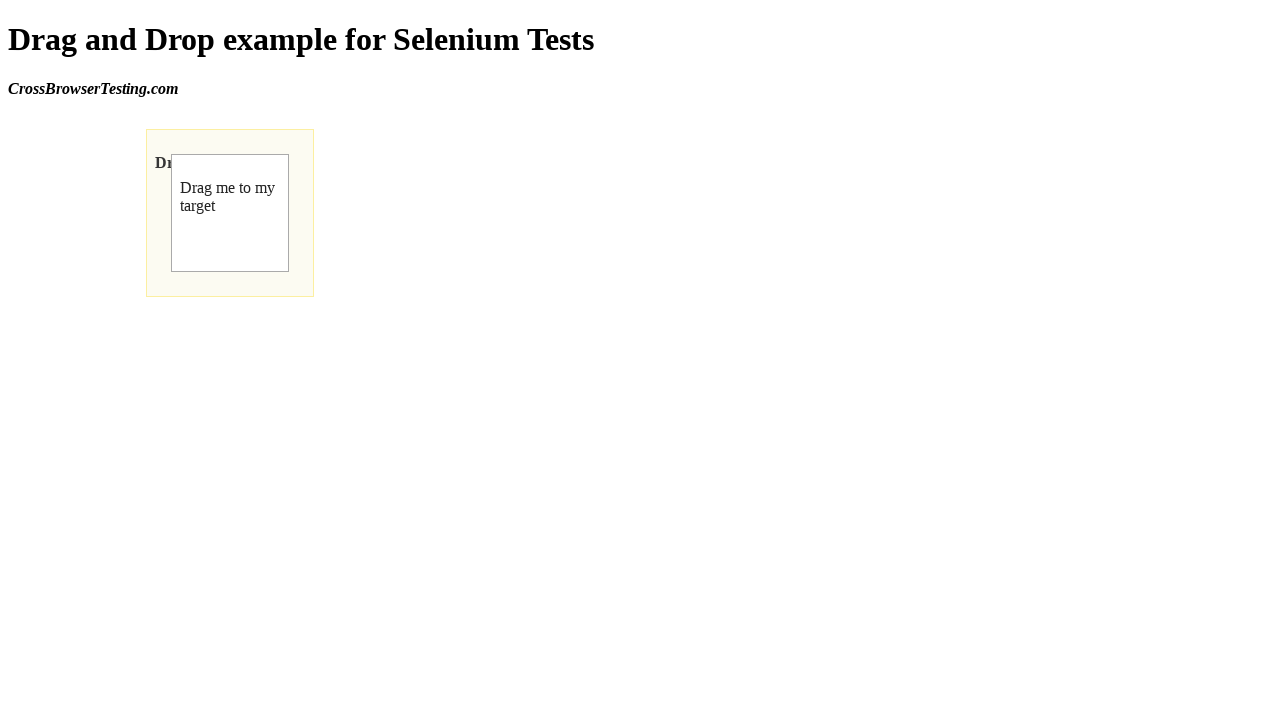